Tests JavaScript confirm dialog handling by clicking the second button, dismissing the alert, and verifying the result message does not contain "successfuly"

Starting URL: https://the-internet.herokuapp.com/javascript_alerts

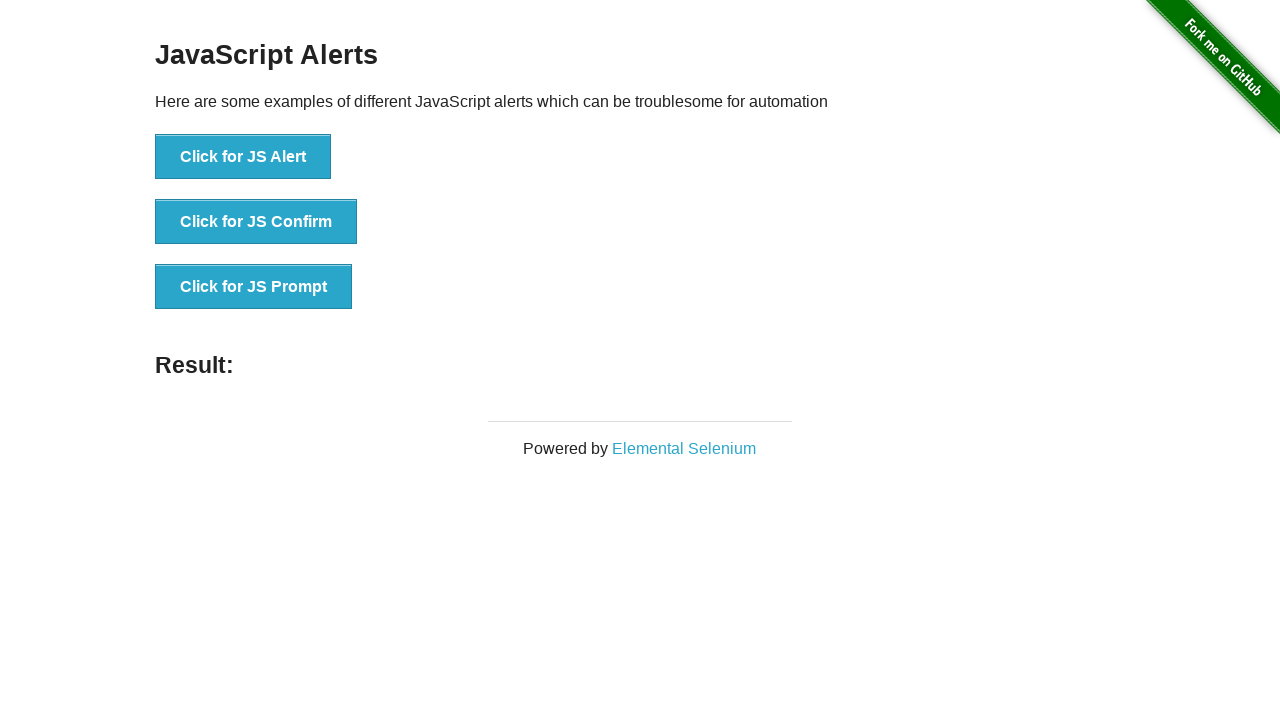

Set up dialog handler to dismiss confirm dialogs
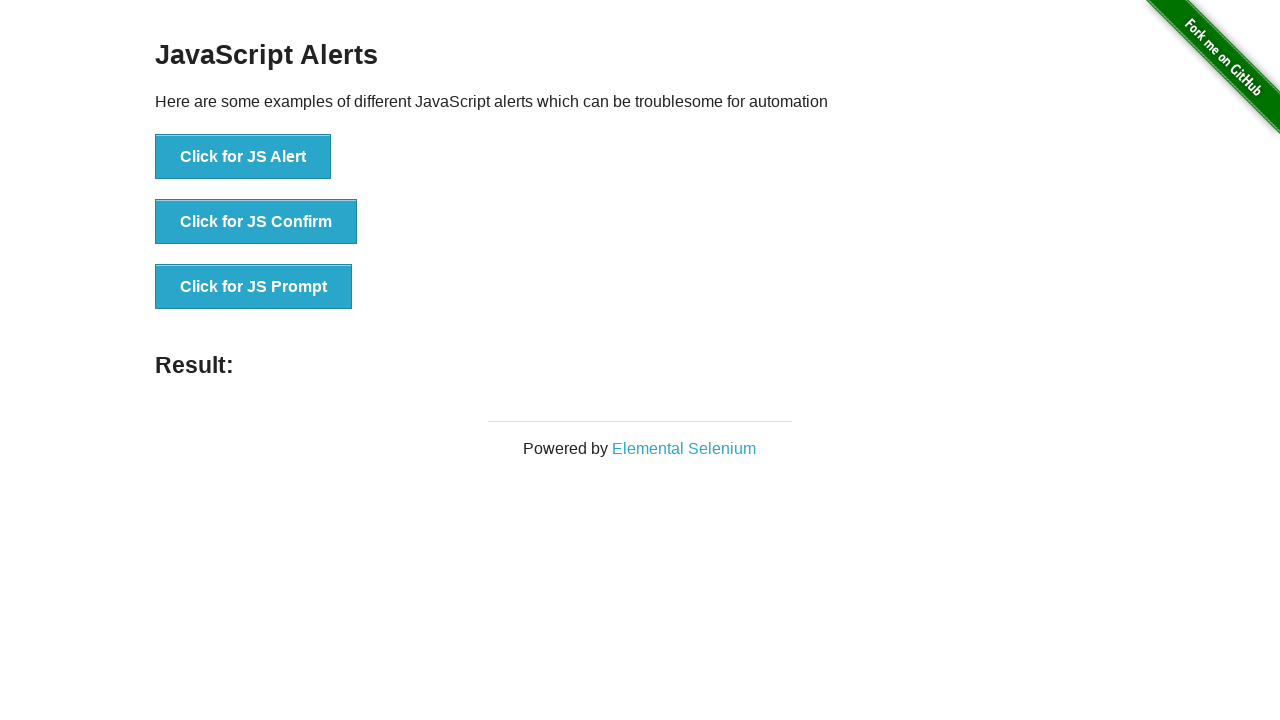

Clicked the JS Confirm button at (256, 222) on xpath=//*[text()='Click for JS Confirm']
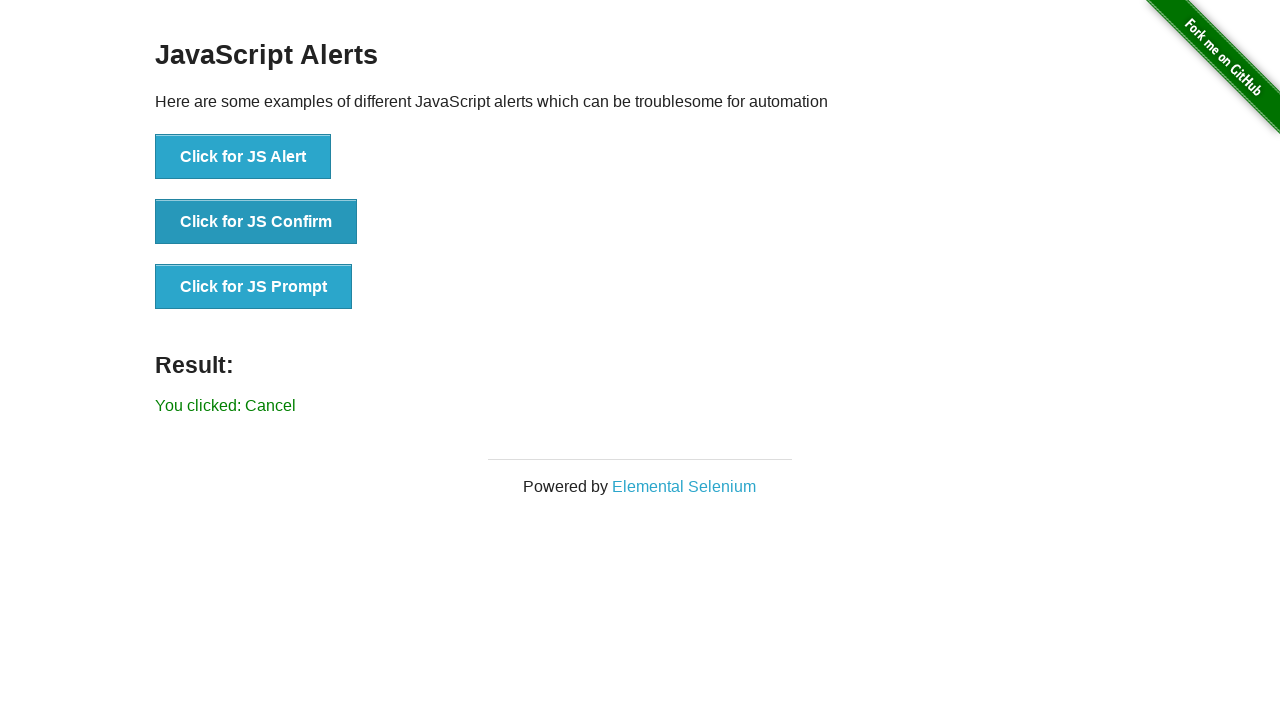

Result message element loaded
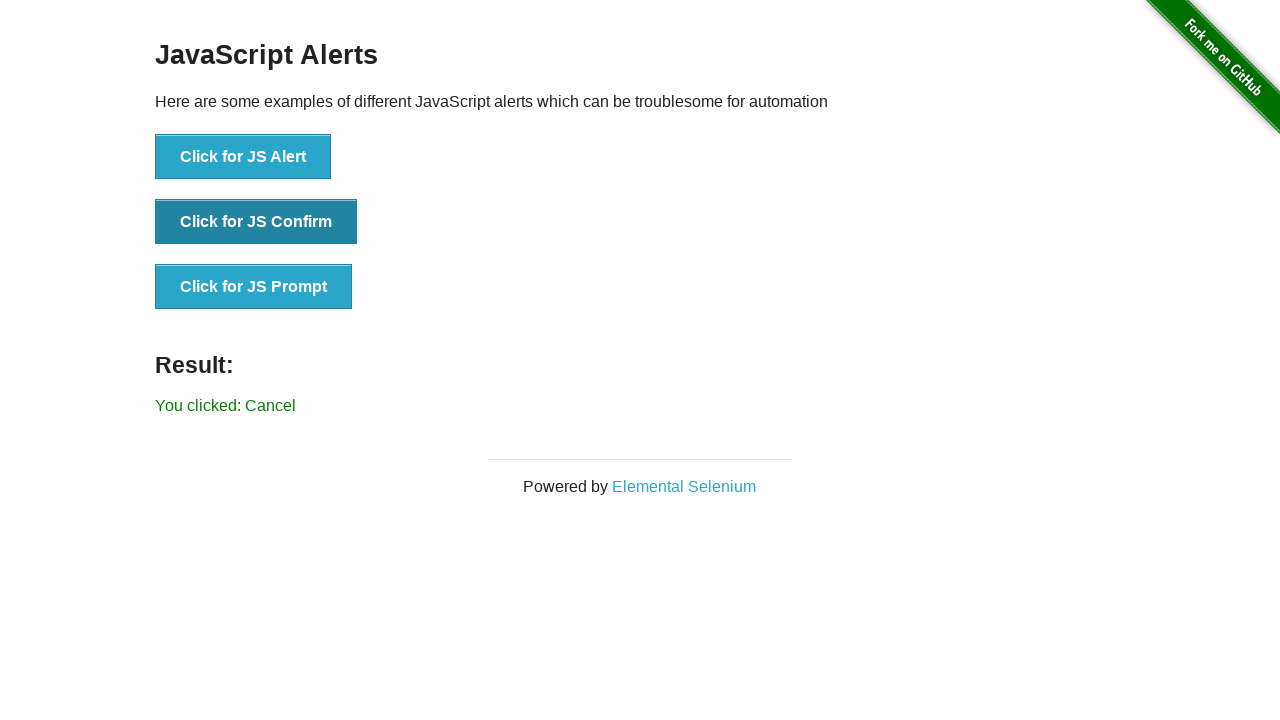

Retrieved result text: 'You clicked: Cancel'
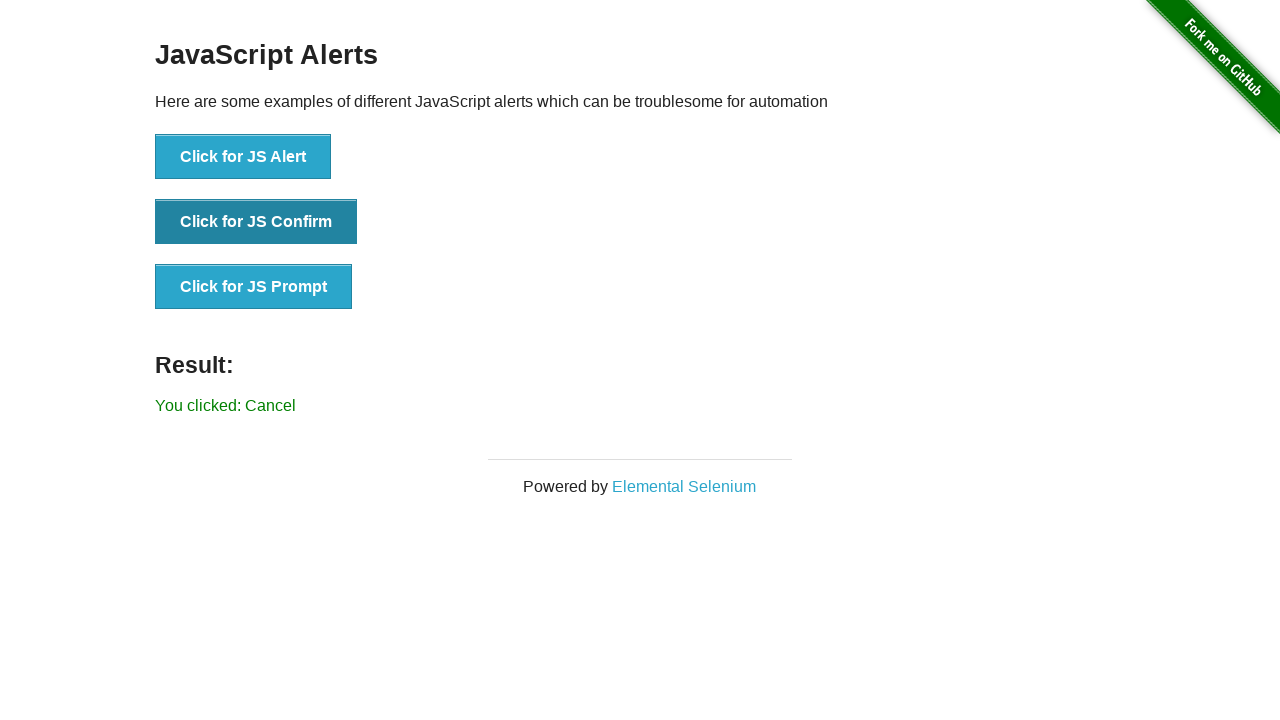

Verified result does not contain 'successfuly' - test passed
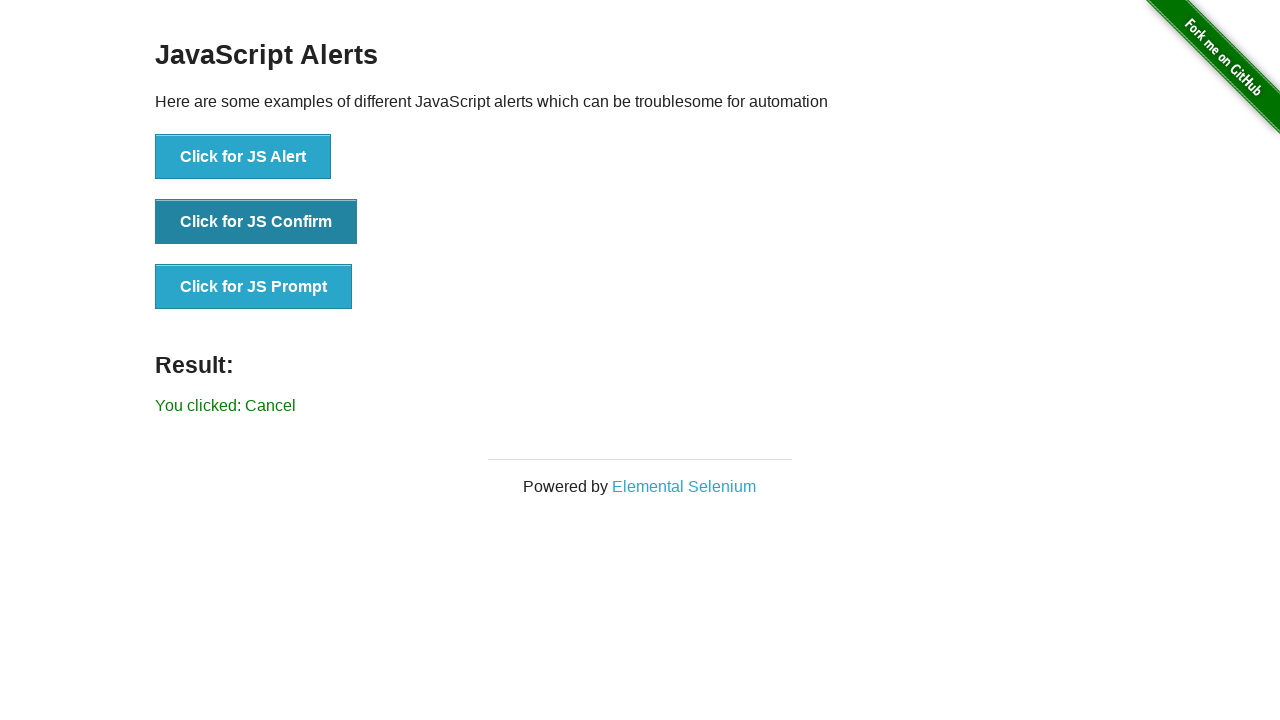

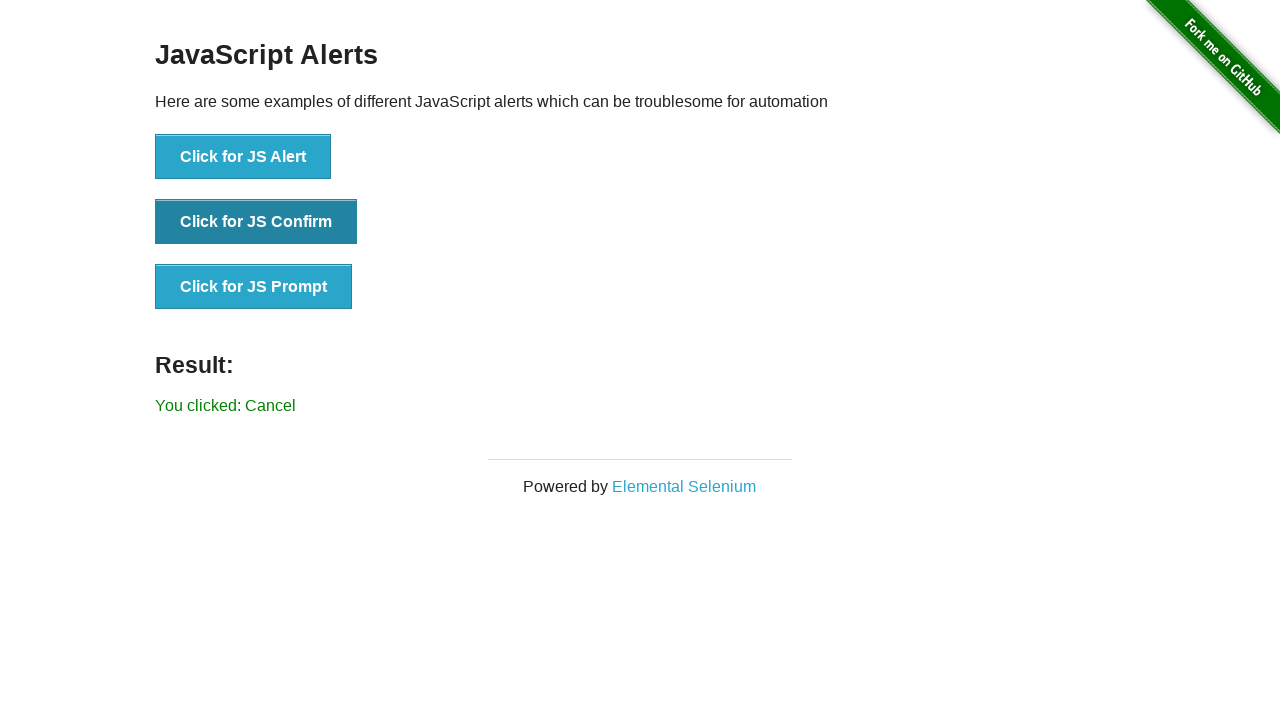